Tests clearing the complete state of all items by checking and then unchecking the toggle all checkbox

Starting URL: https://demo.playwright.dev/todomvc

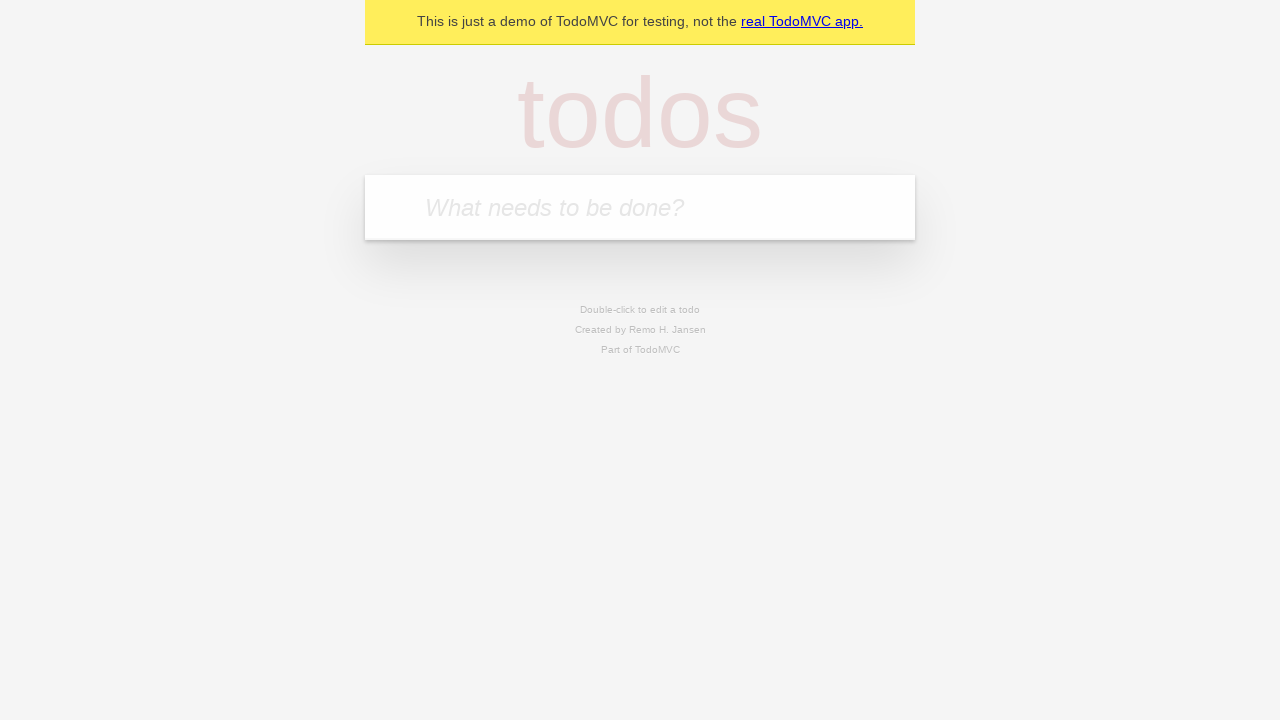

Filled new todo input with 'buy some cheese' on internal:attr=[placeholder="What needs to be done?"i]
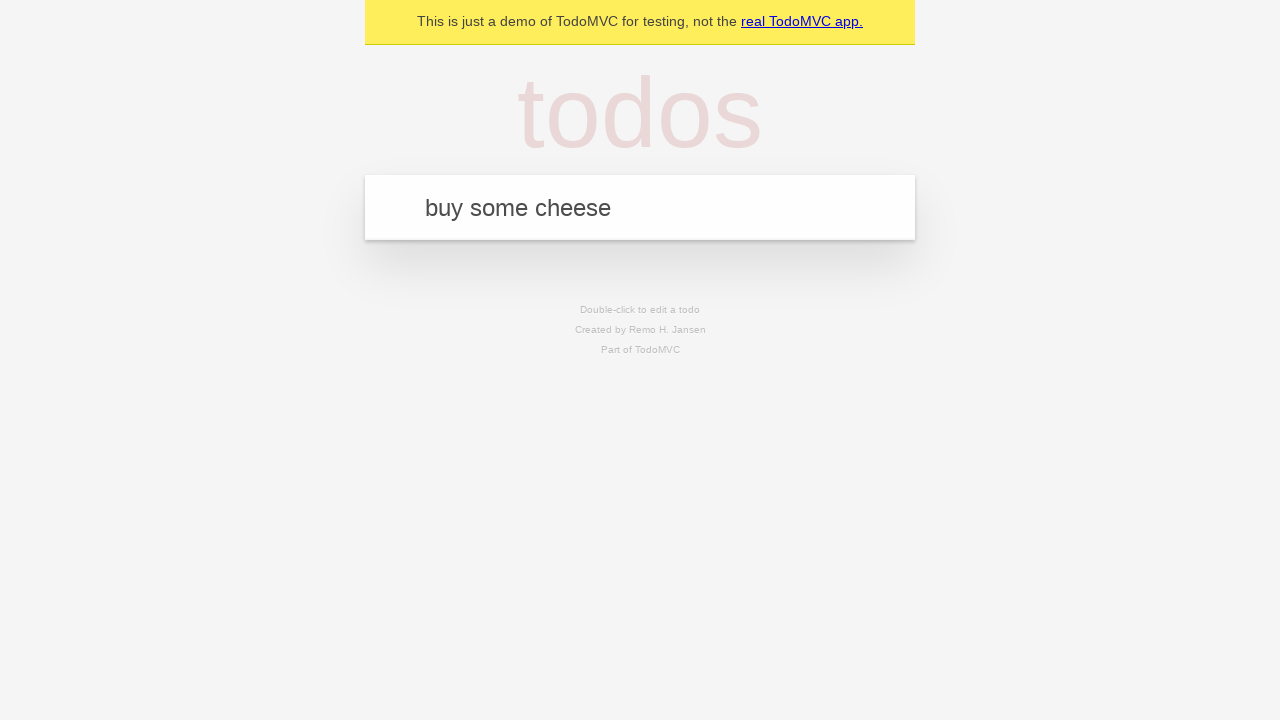

Pressed Enter to create first todo item on internal:attr=[placeholder="What needs to be done?"i]
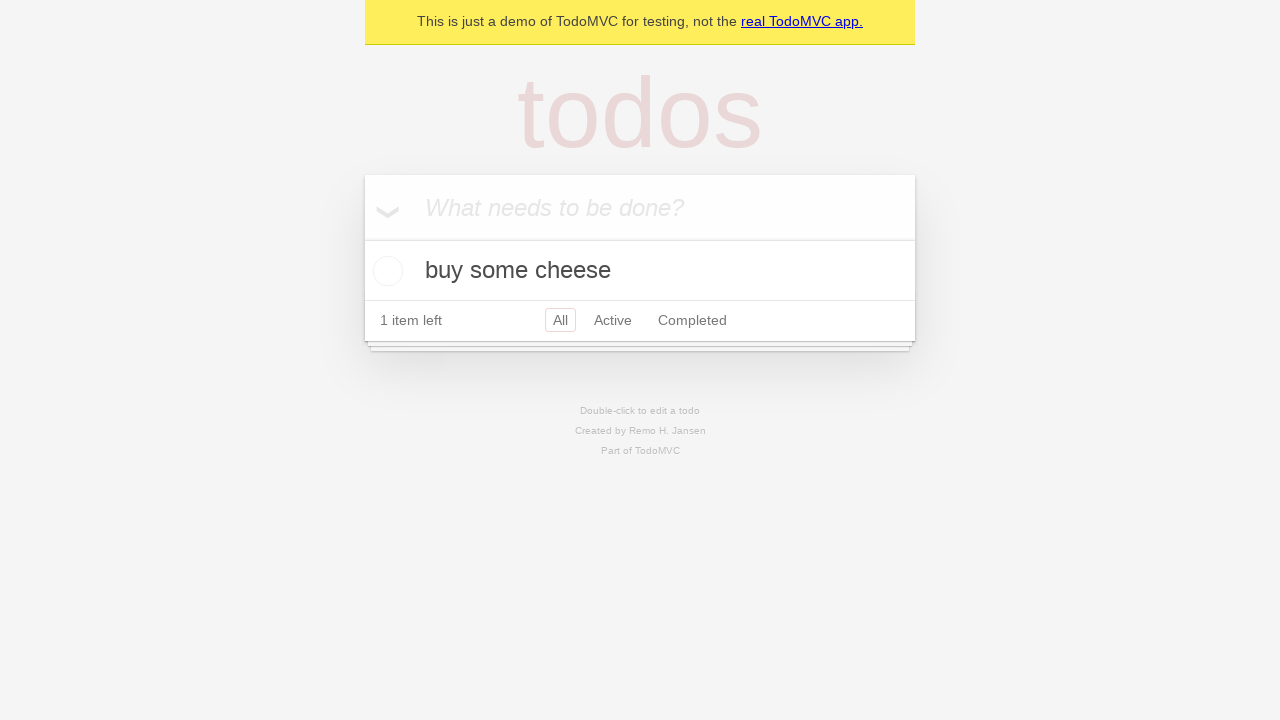

Filled new todo input with 'feed the cat' on internal:attr=[placeholder="What needs to be done?"i]
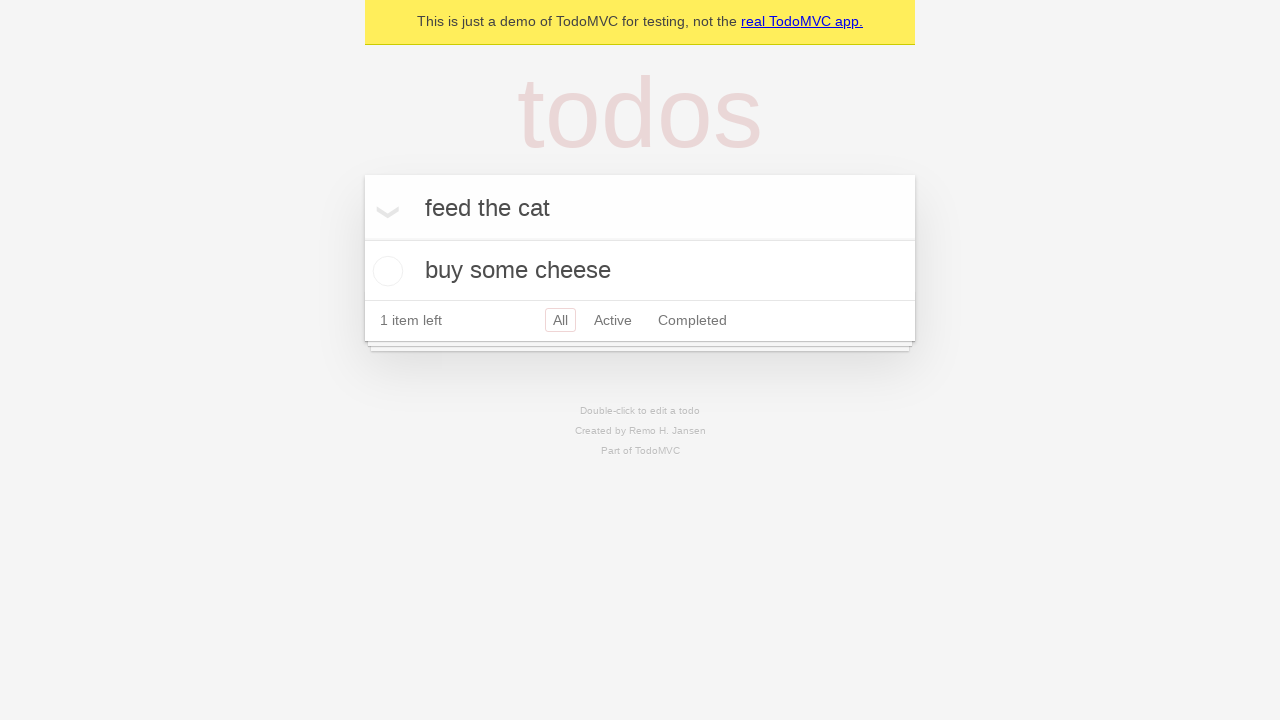

Pressed Enter to create second todo item on internal:attr=[placeholder="What needs to be done?"i]
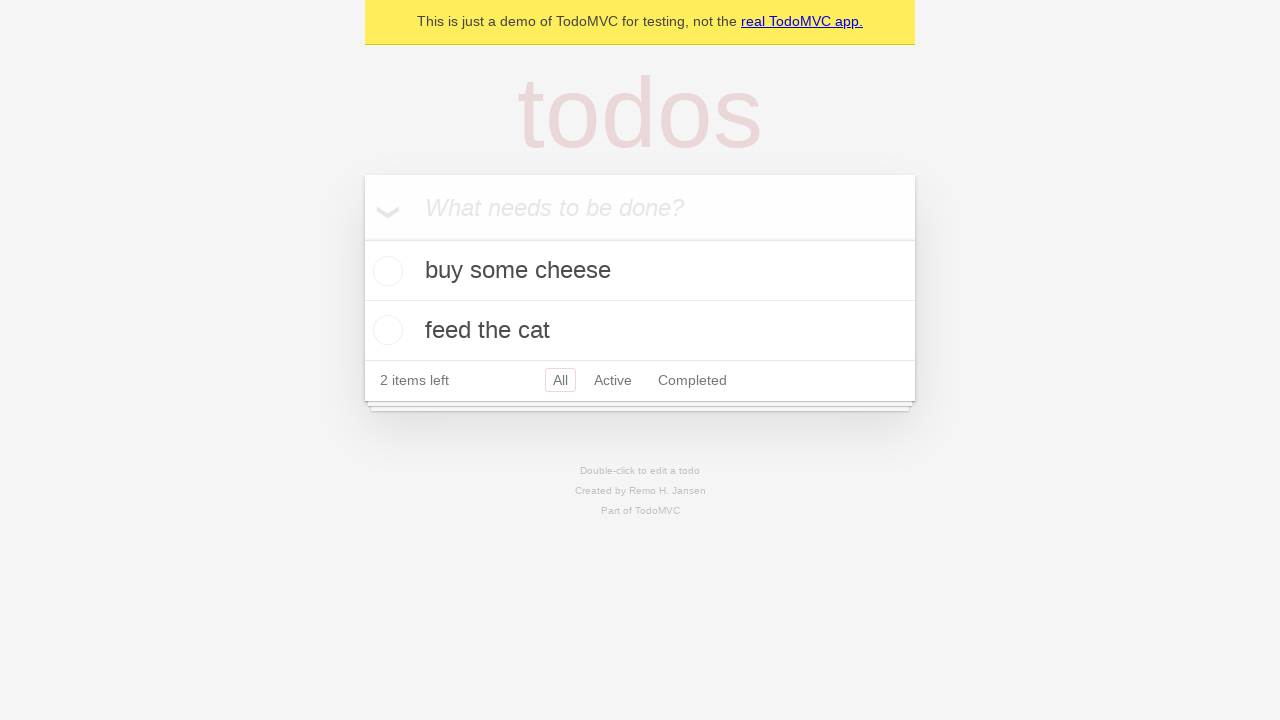

Filled new todo input with 'book a doctors appointment' on internal:attr=[placeholder="What needs to be done?"i]
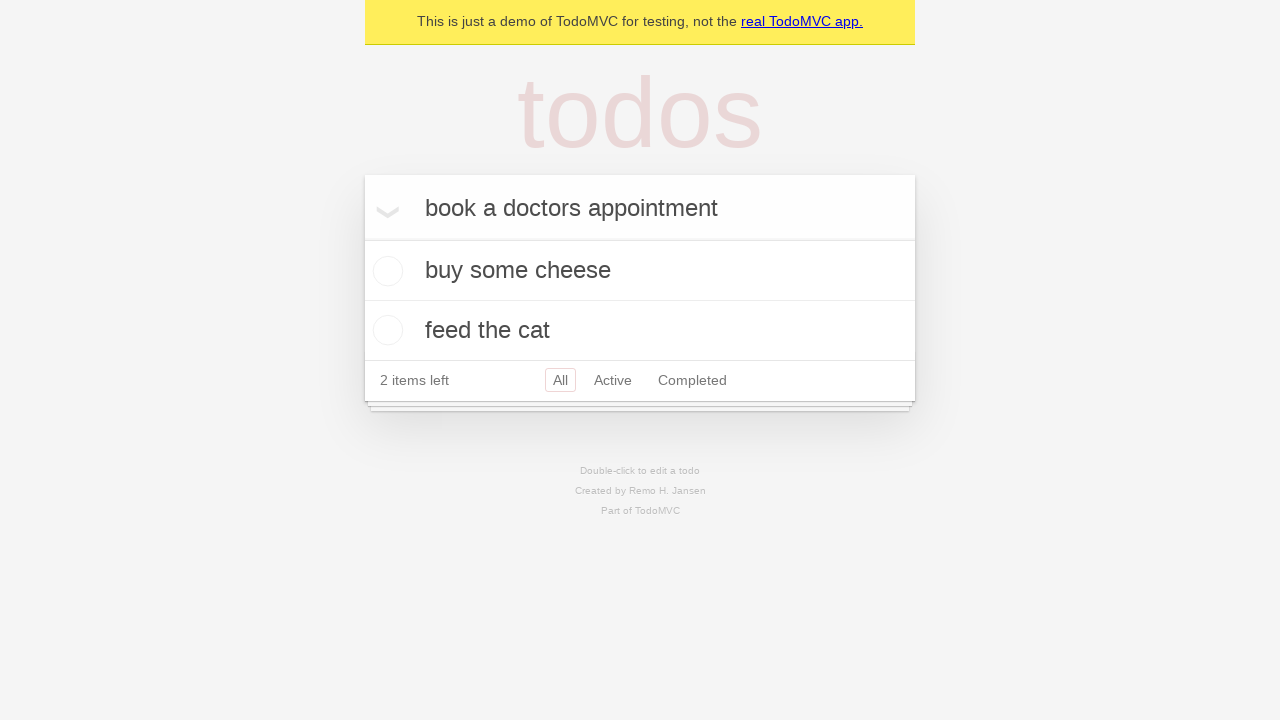

Pressed Enter to create third todo item on internal:attr=[placeholder="What needs to be done?"i]
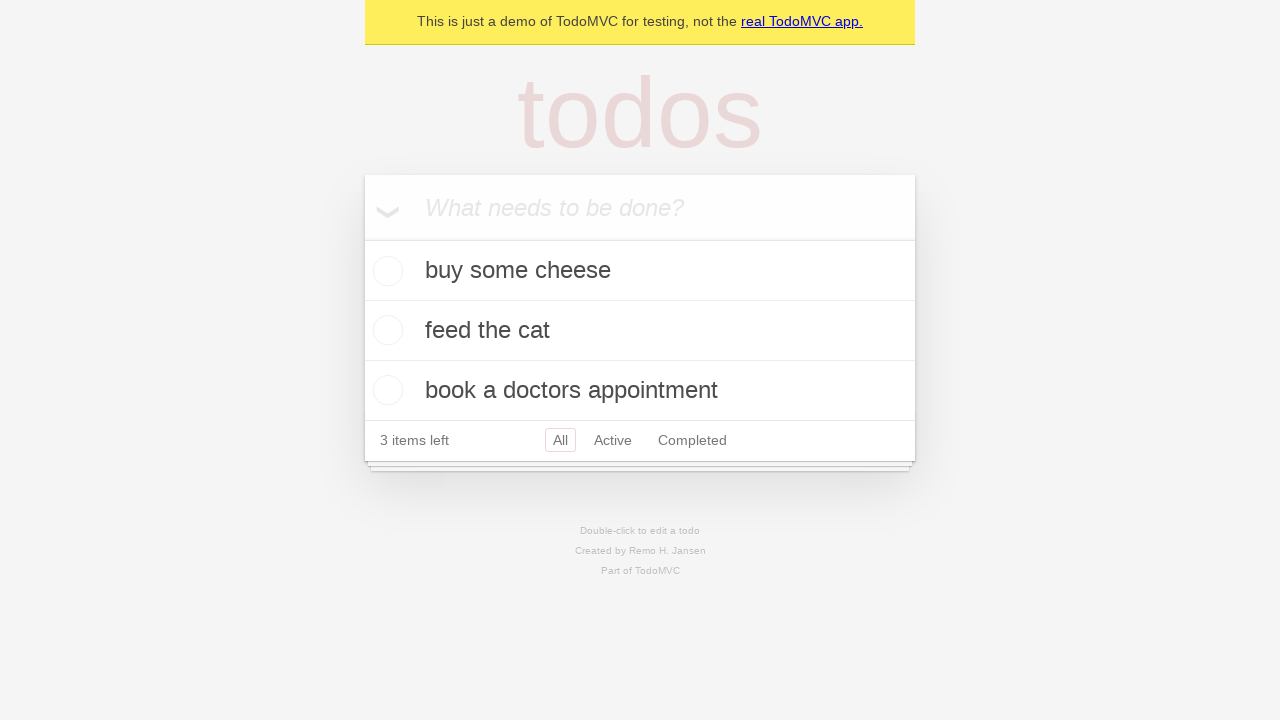

Checked the 'Mark all as complete' toggle to mark all items as complete at (362, 238) on internal:label="Mark all as complete"i
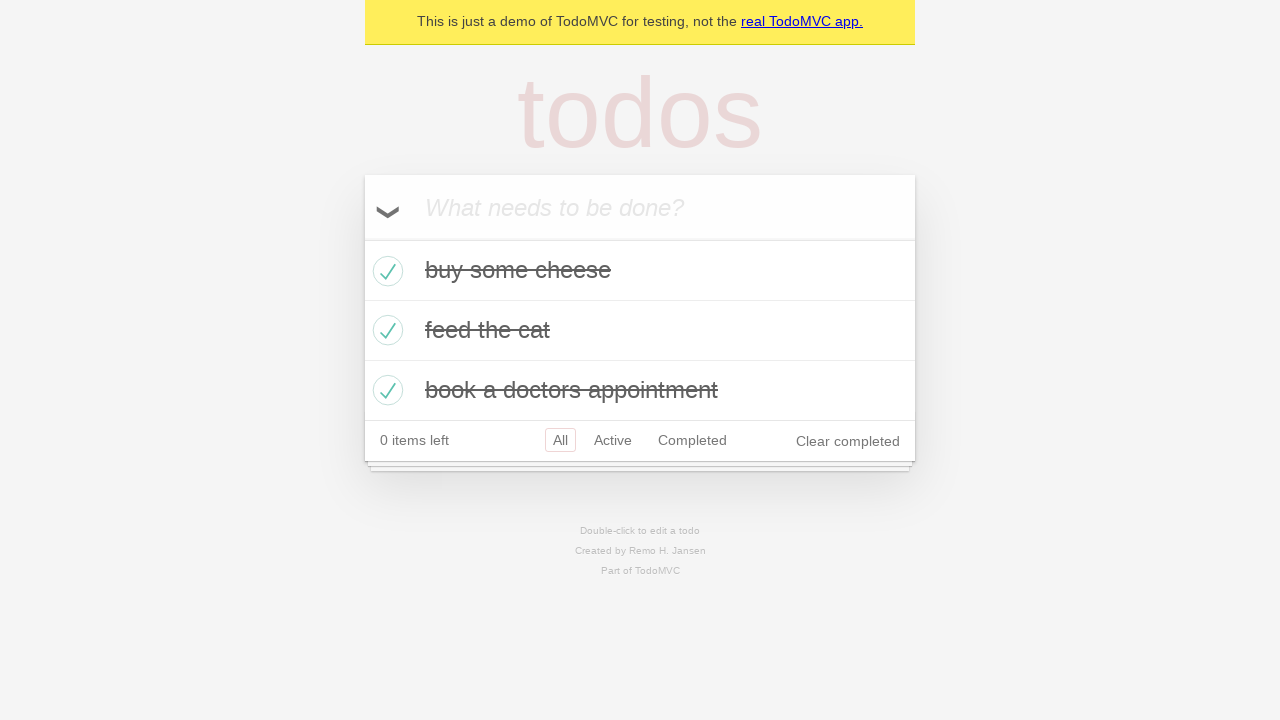

Unchecked the 'Mark all as complete' toggle to clear complete state of all items at (362, 238) on internal:label="Mark all as complete"i
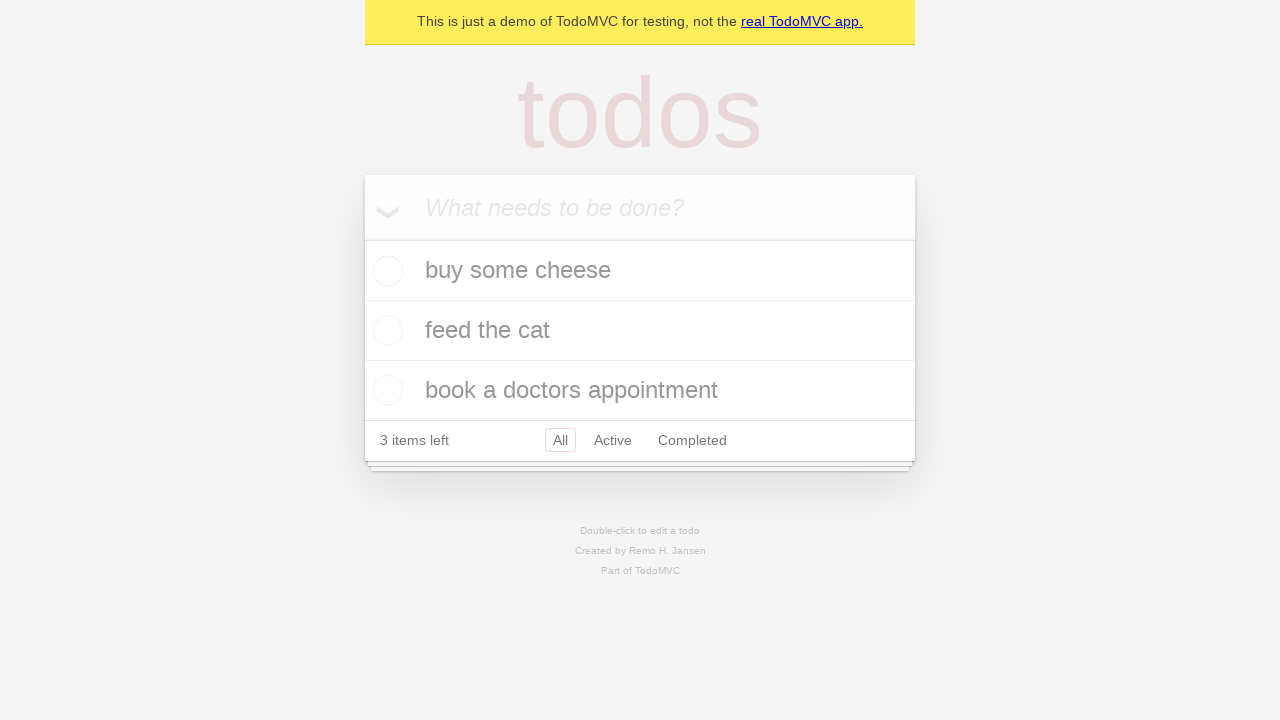

Waited for todo items to be present in the DOM
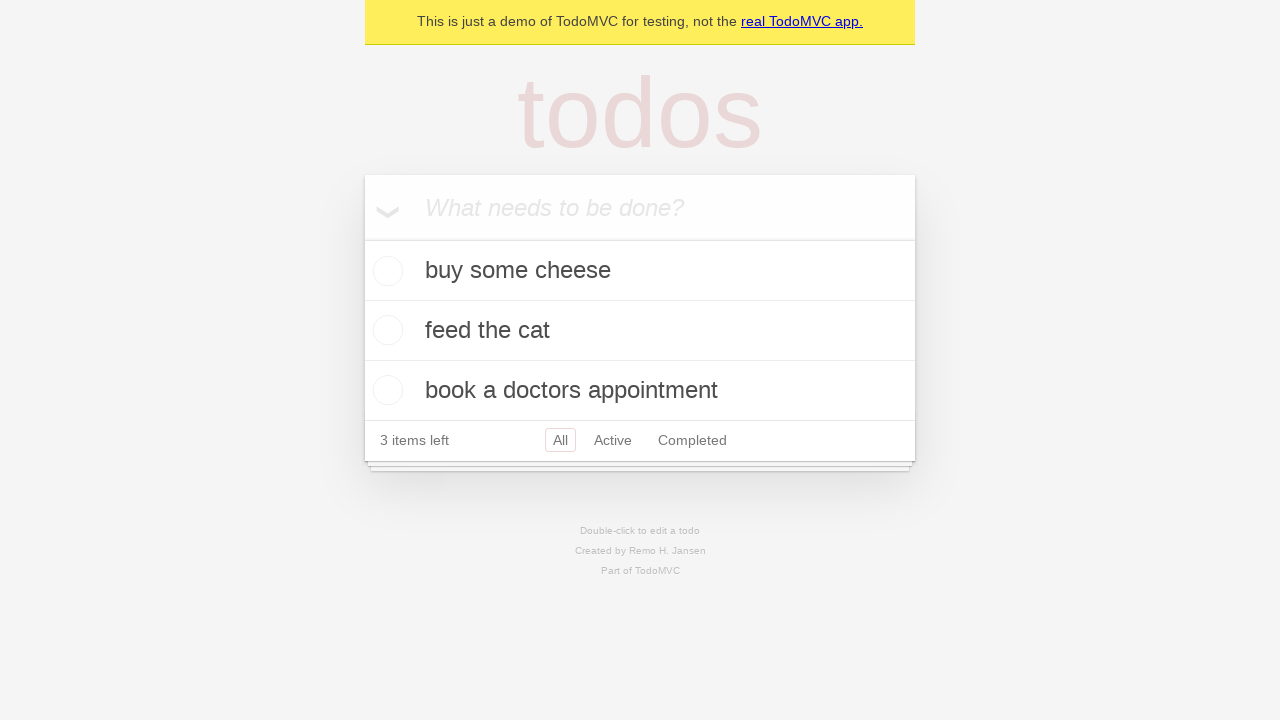

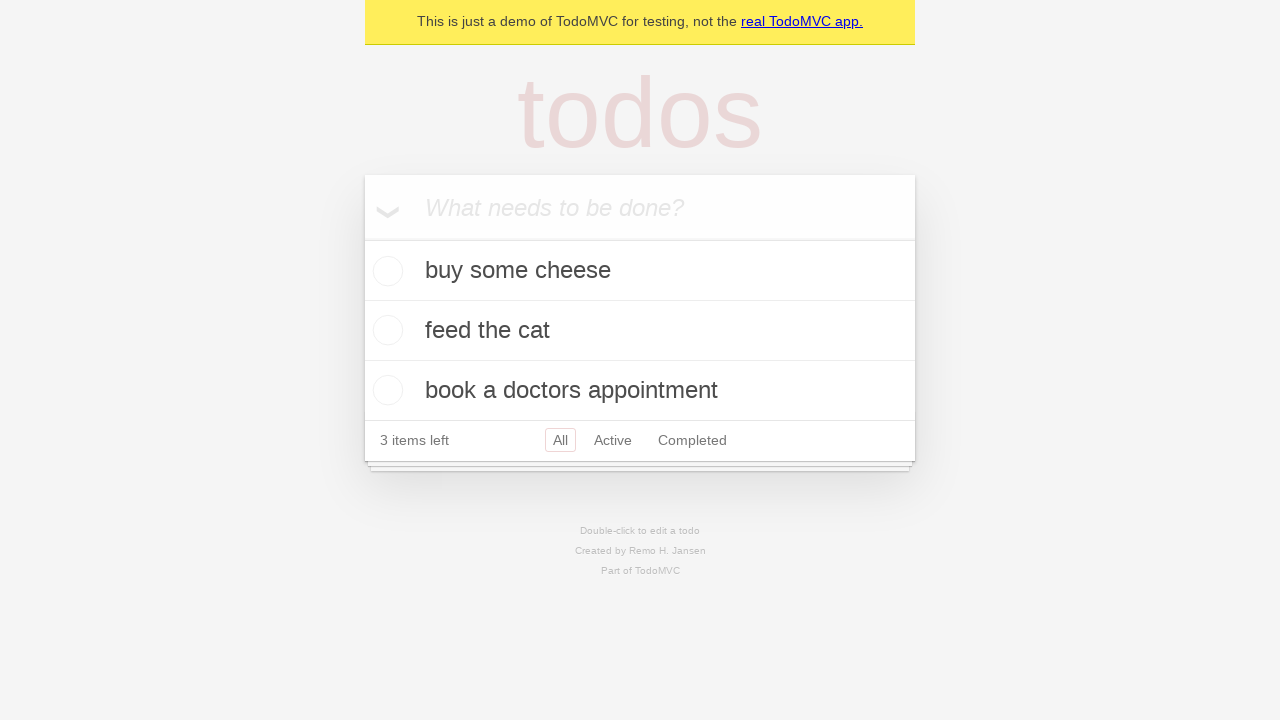